Tests a simple form by filling in first name, last name, city, and country fields, then submitting the form by clicking a button

Starting URL: http://suninjuly.github.io/simple_form_find_task.html

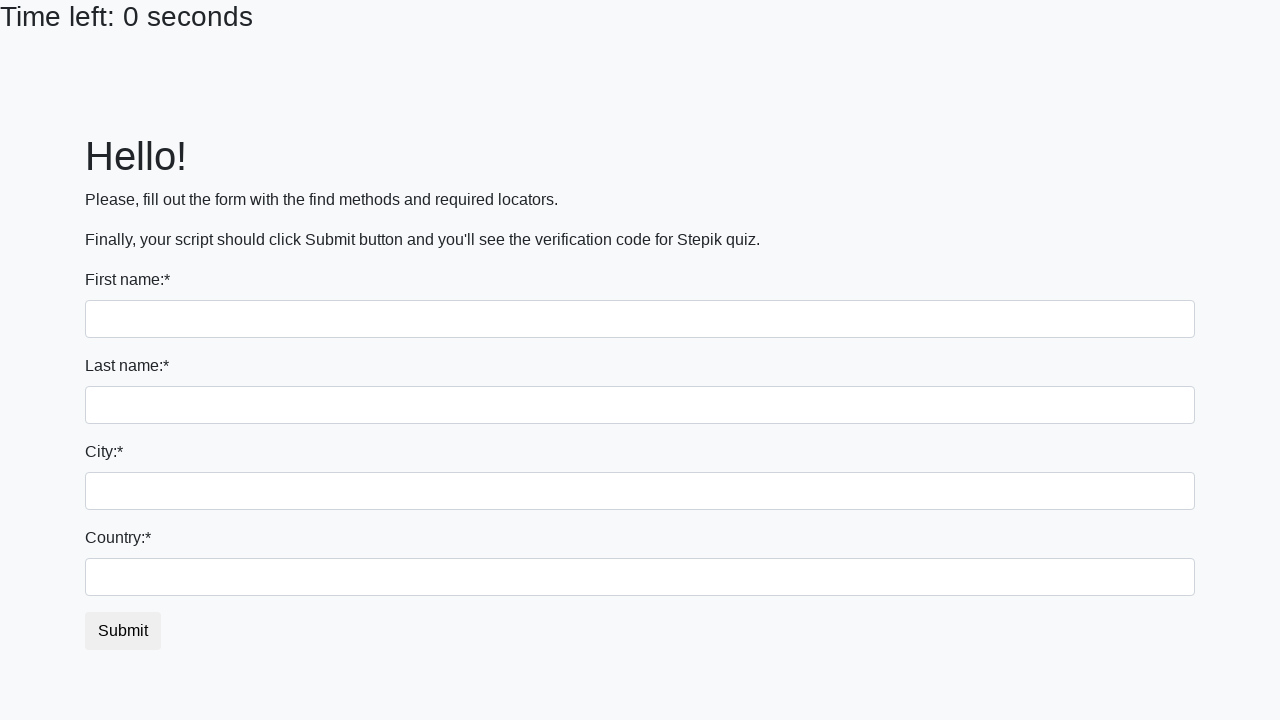

Filled first name field with 'Ivan' on input[name='first_name']
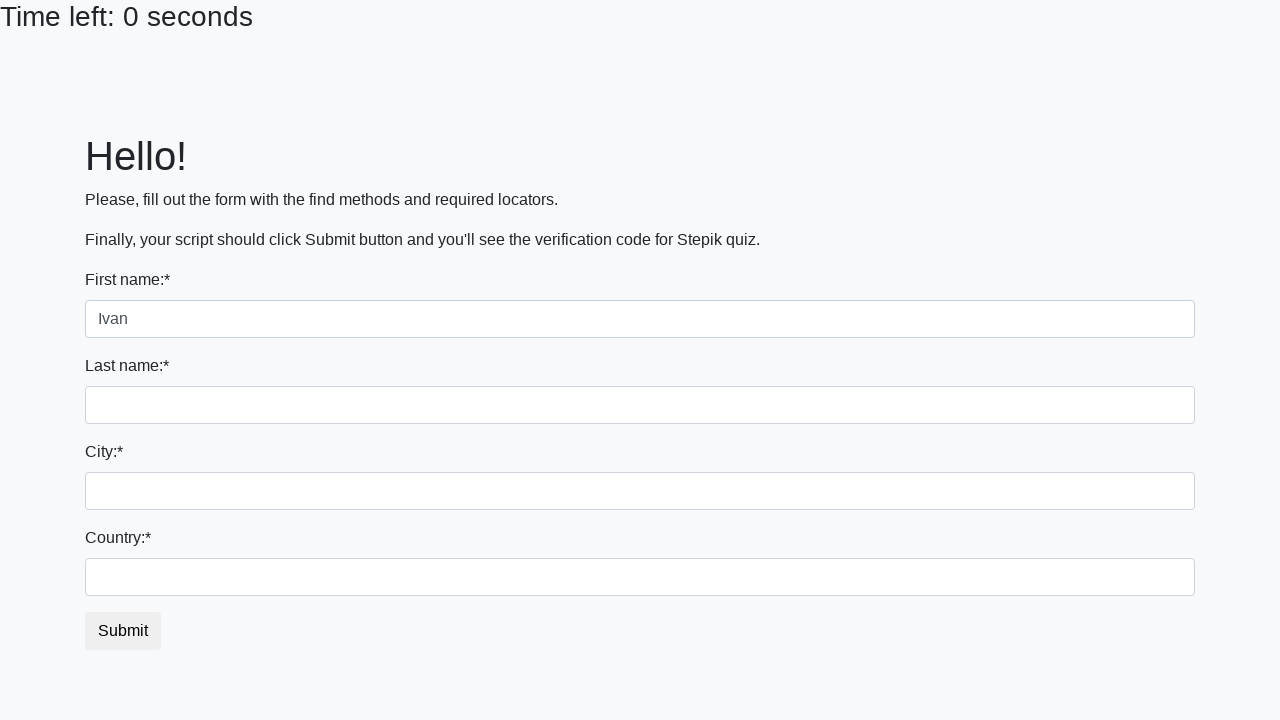

Filled last name field with 'Petrov' on input[name='last_name']
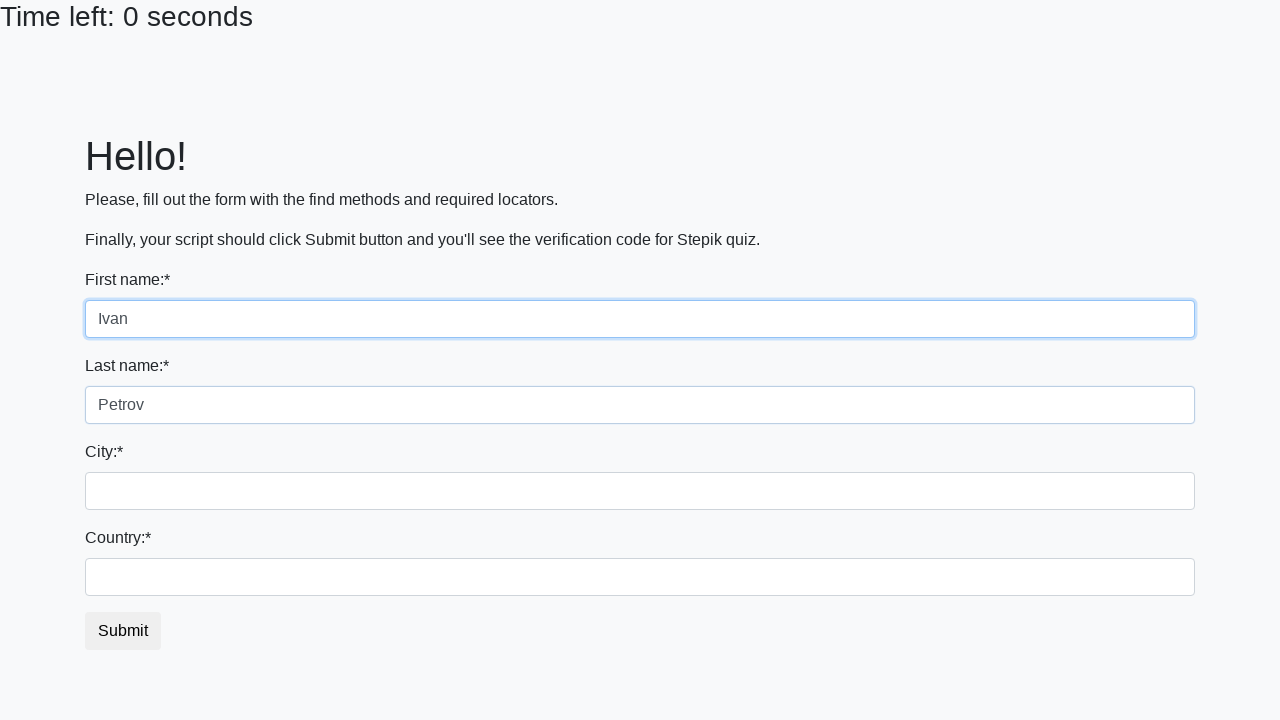

Filled city field with 'Smolensk' on input[name='firstname']
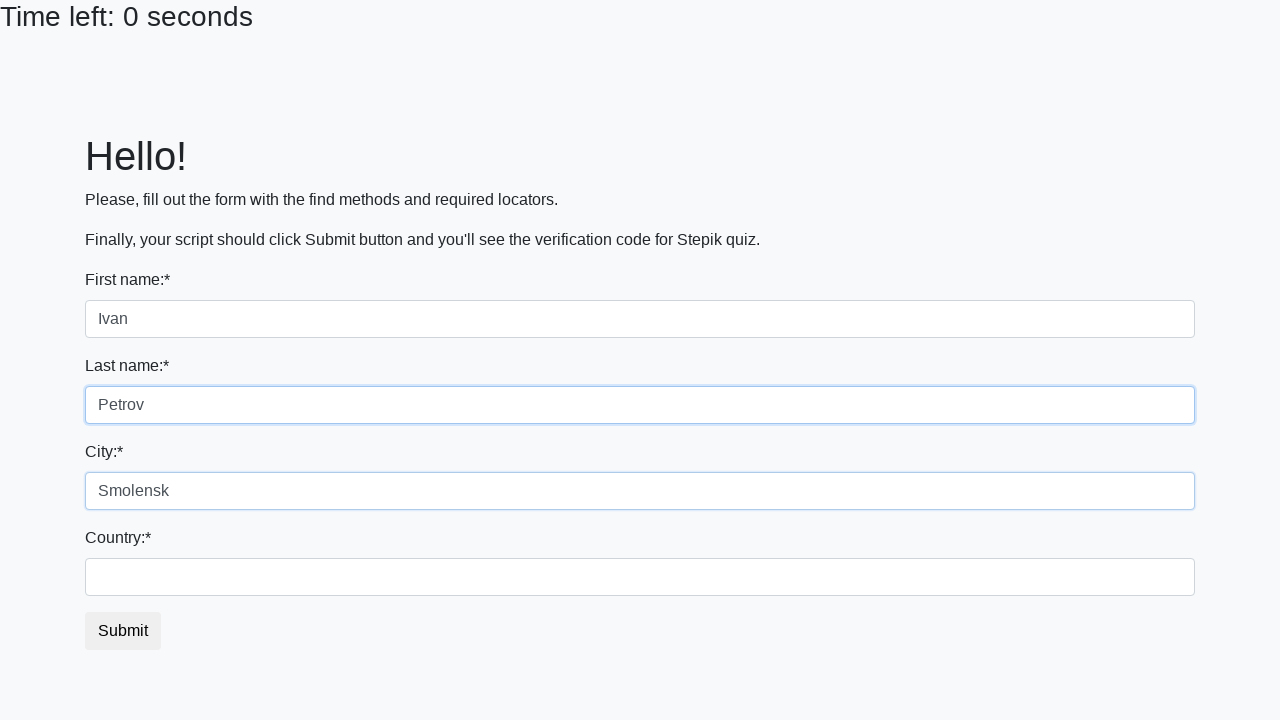

Filled country field with 'Russia' on #country
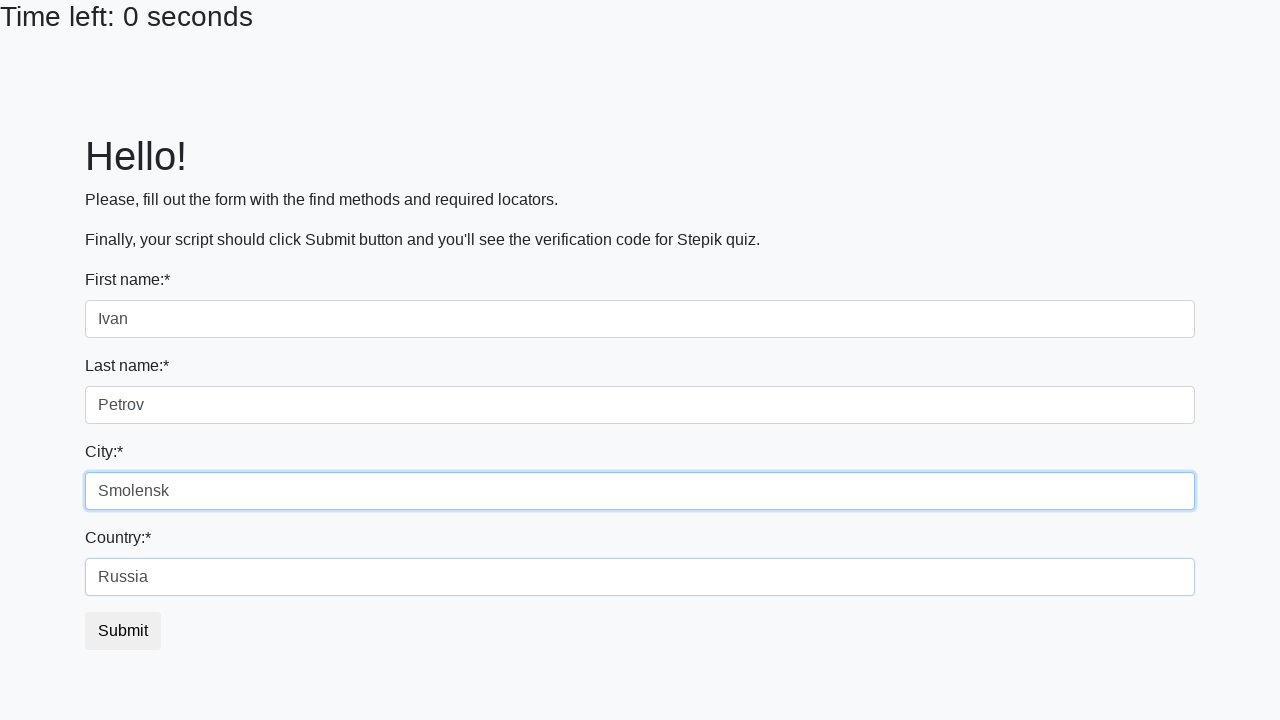

Clicked submit button to submit the form at (123, 631) on button.btn
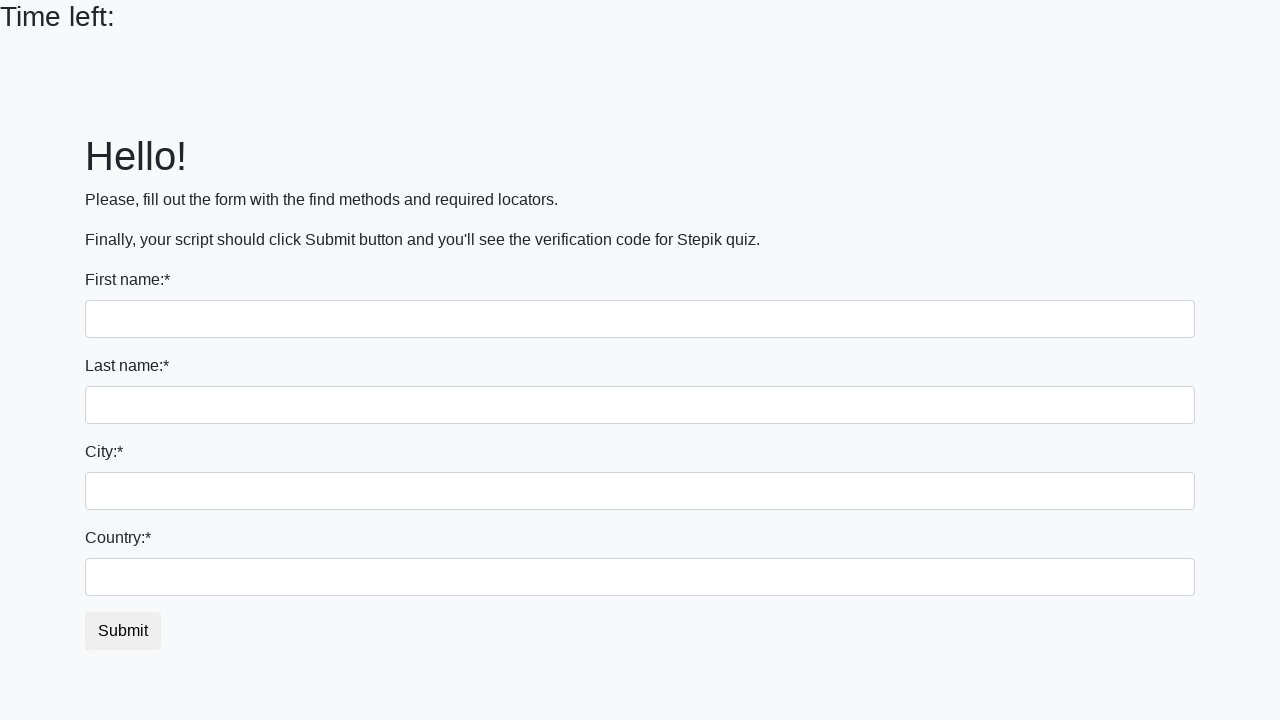

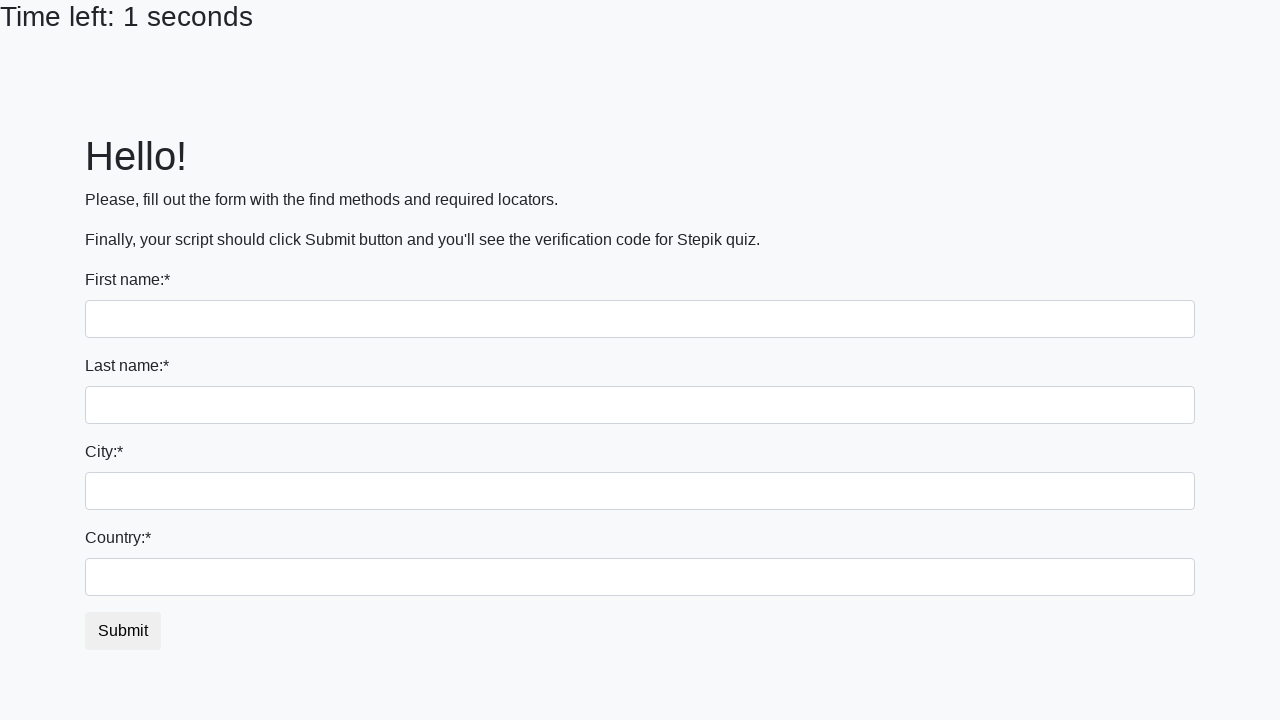